Reads two numbers from the page, calculates their sum, selects the result from a dropdown menu, and submits the form

Starting URL: http://suninjuly.github.io/selects1.html

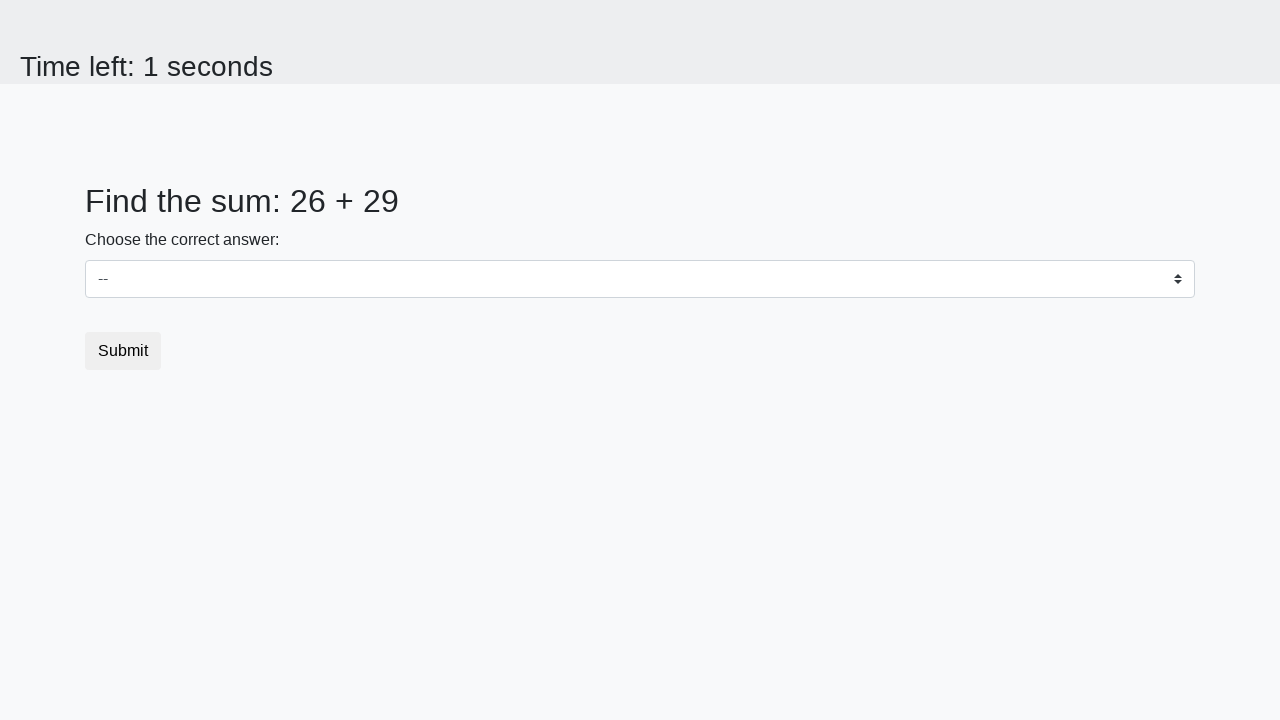

Retrieved first number from page
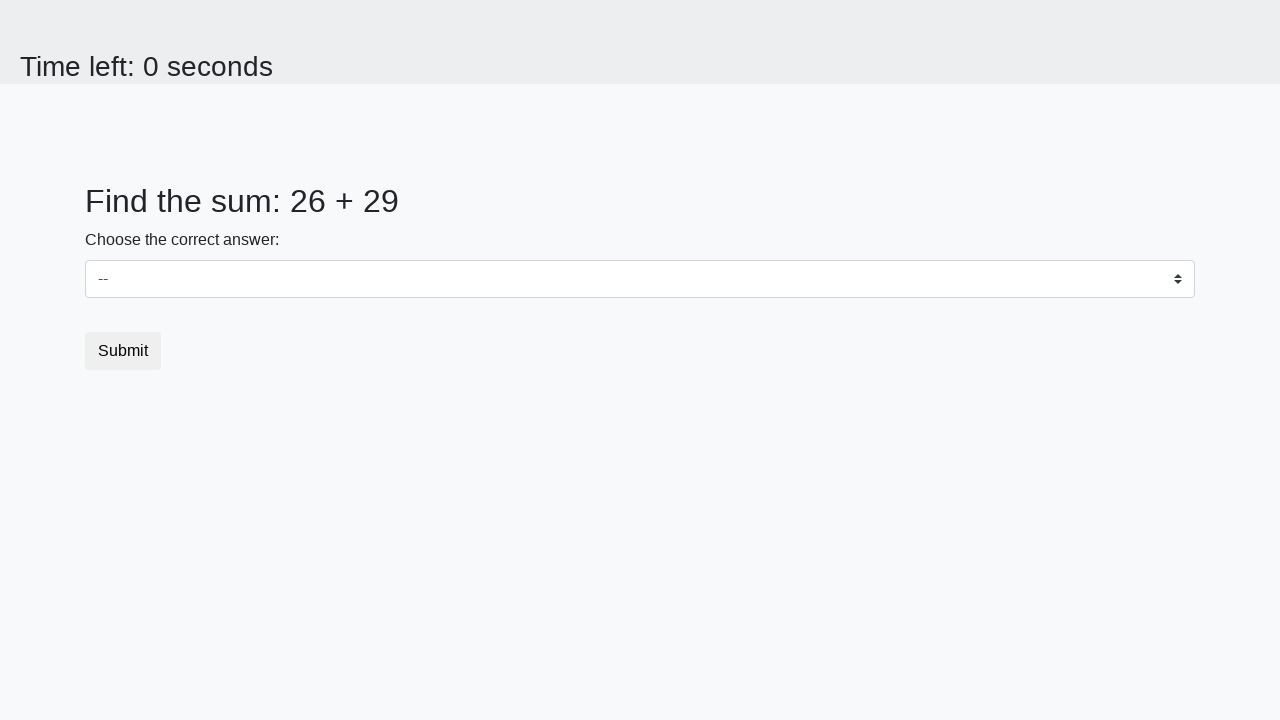

Retrieved second number from page
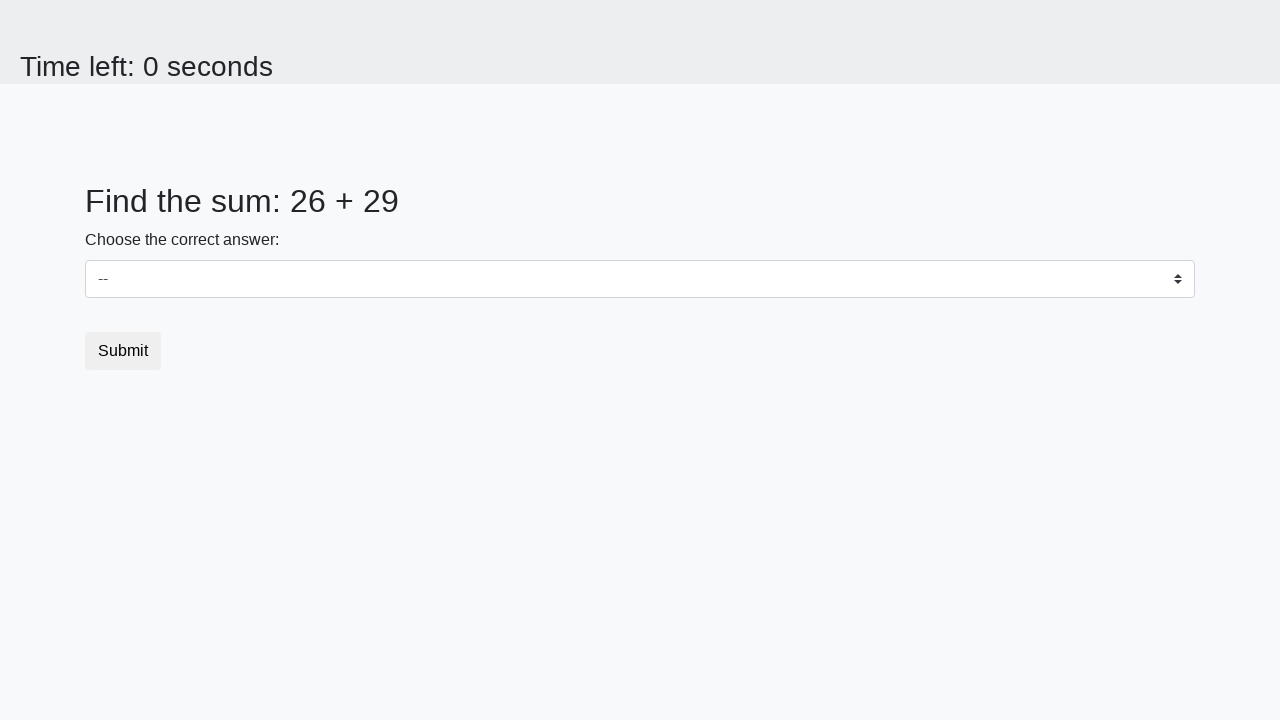

Calculated sum: 26 + 29 = 55
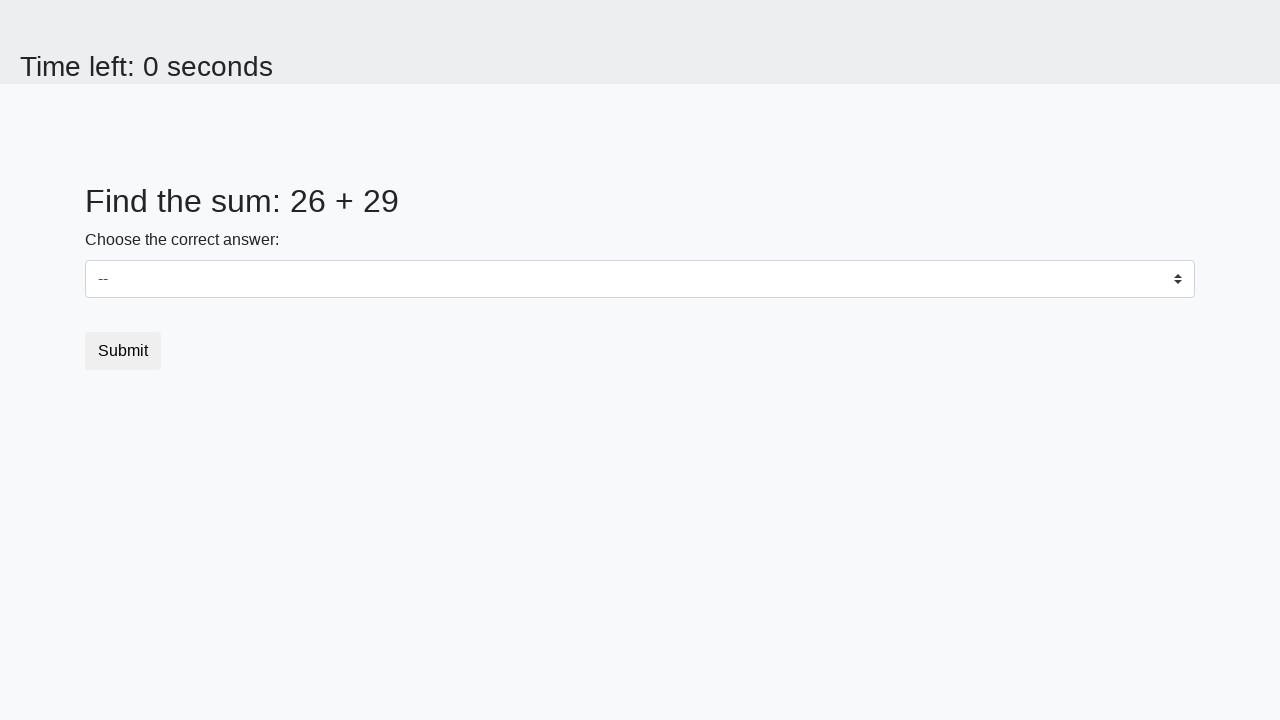

Selected calculated result '55' from dropdown menu on select
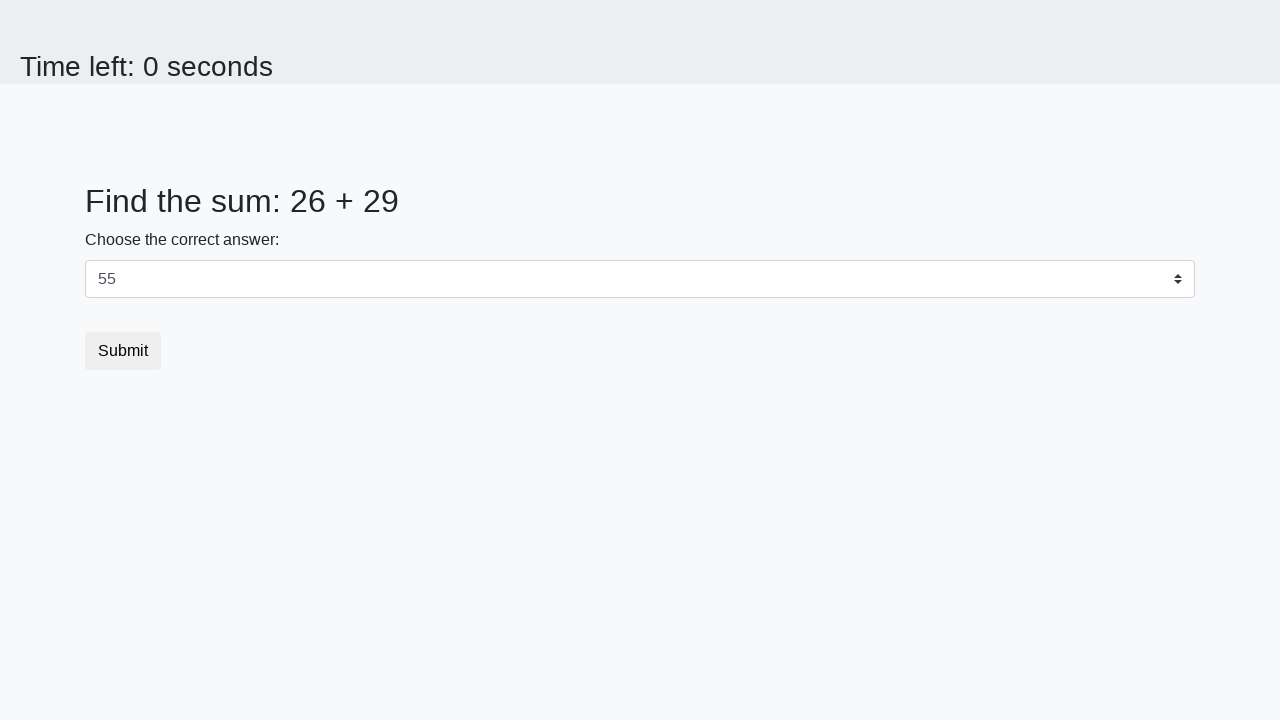

Clicked submit button to submit the form at (123, 351) on button.btn
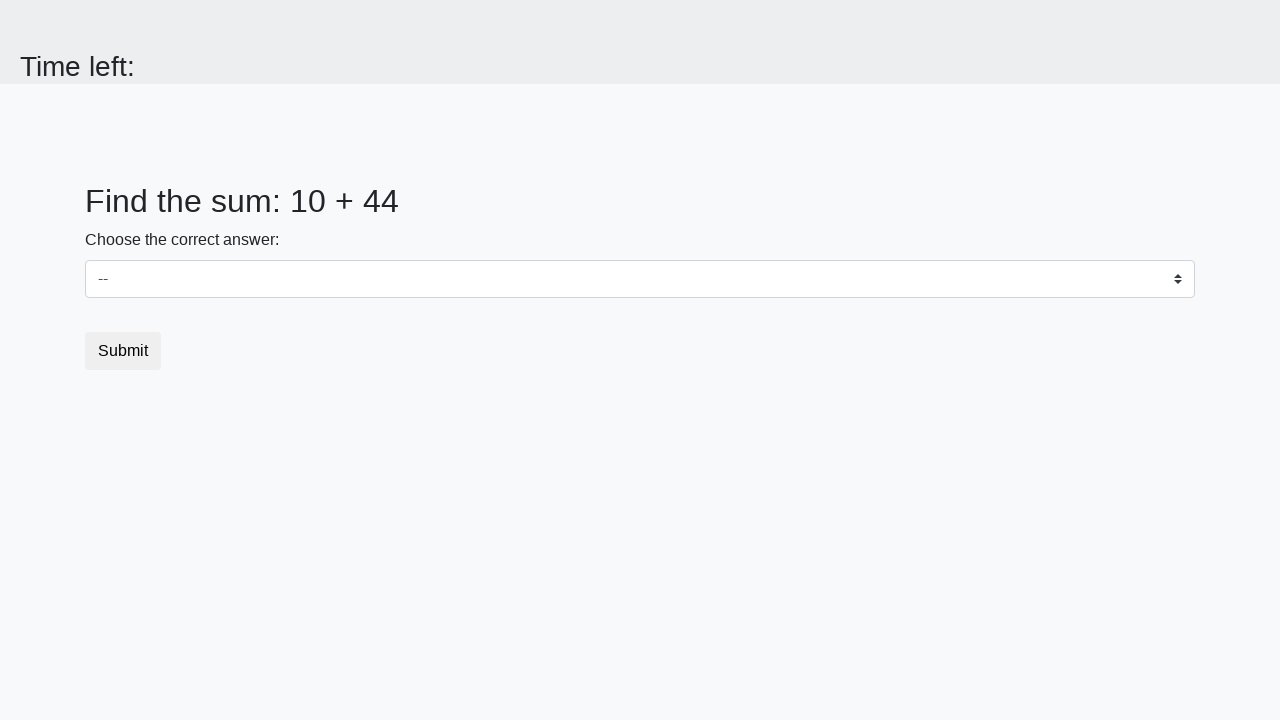

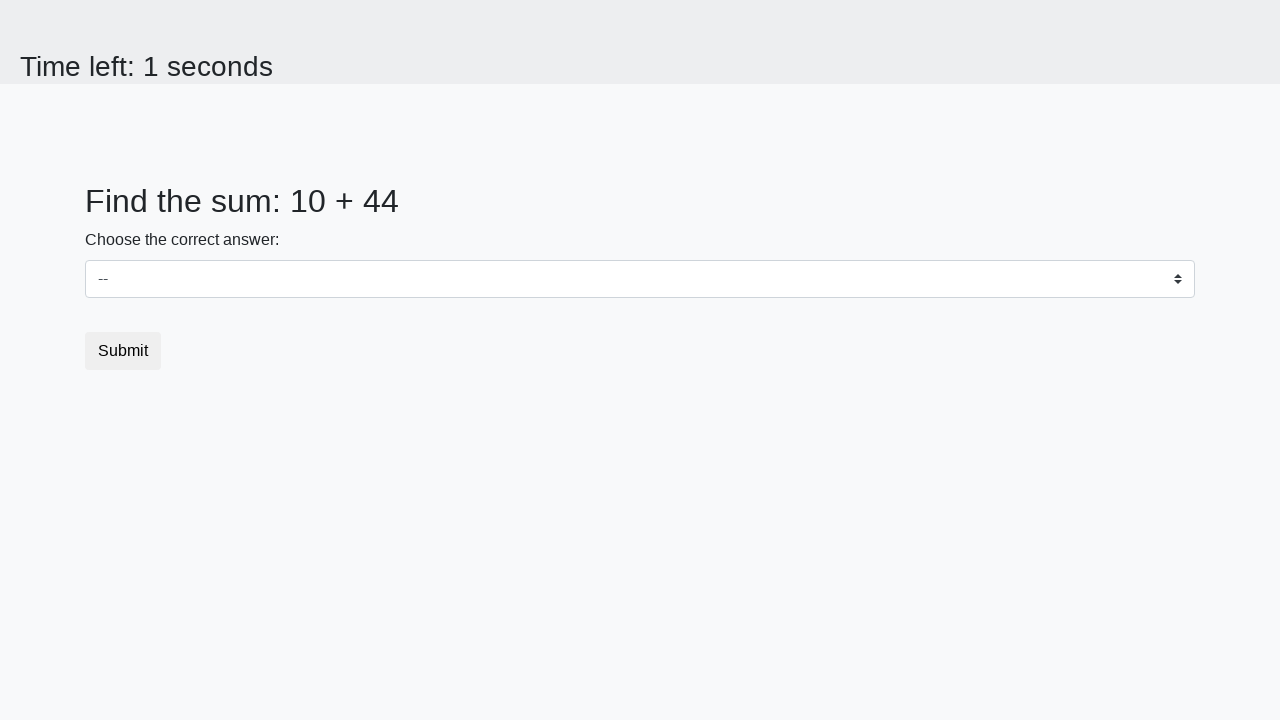